Navigates to the Automation Practice page and verifies that footer links are present on the page

Starting URL: https://rahulshettyacademy.com/AutomationPractice/

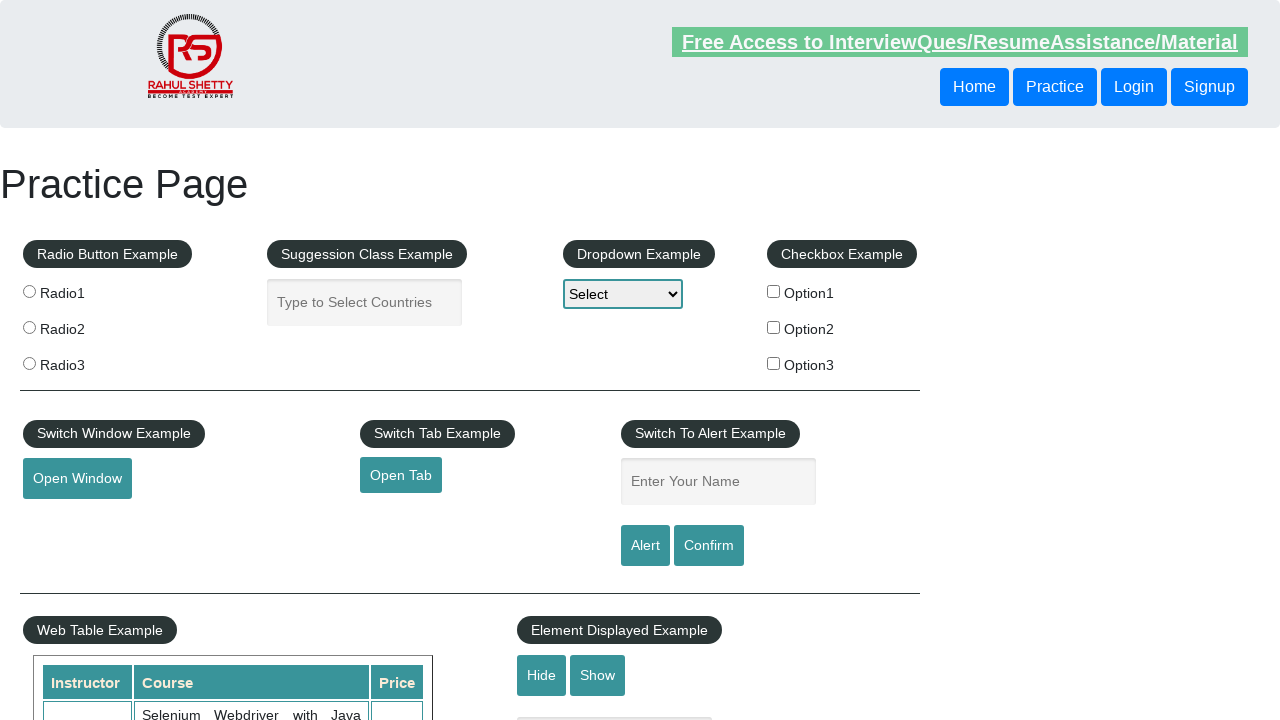

Navigated to Automation Practice page
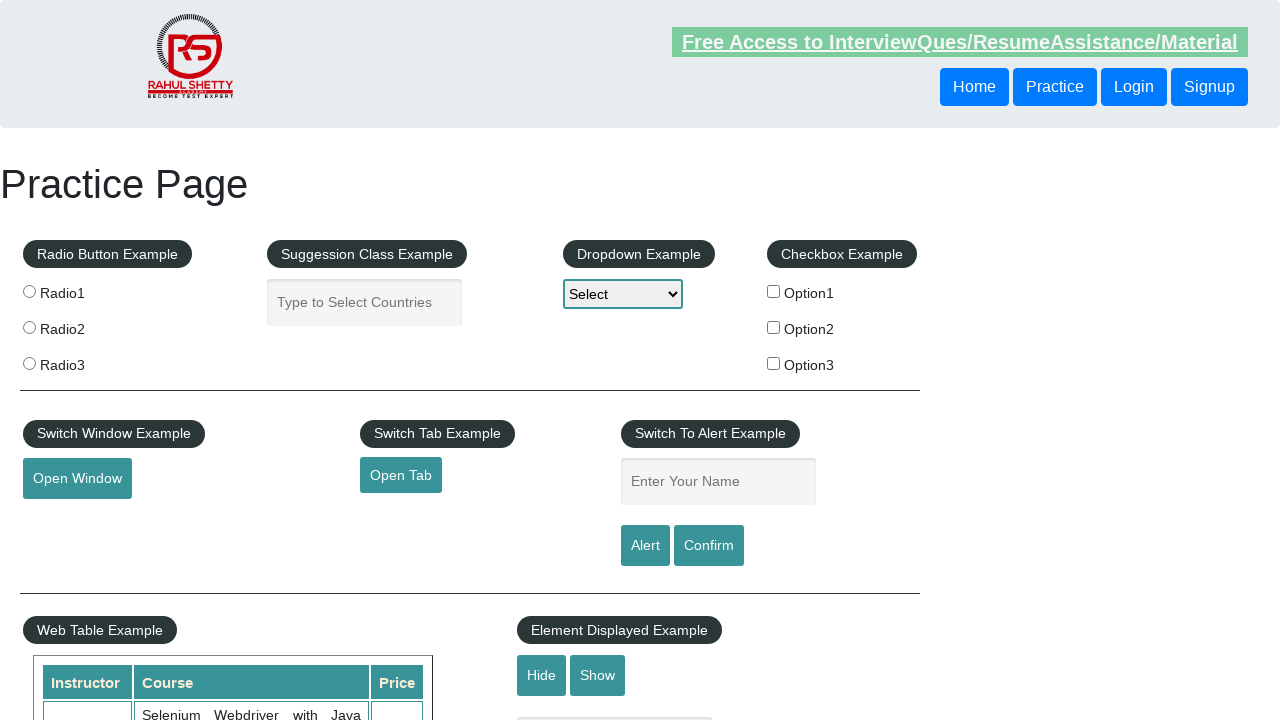

Footer links selector loaded
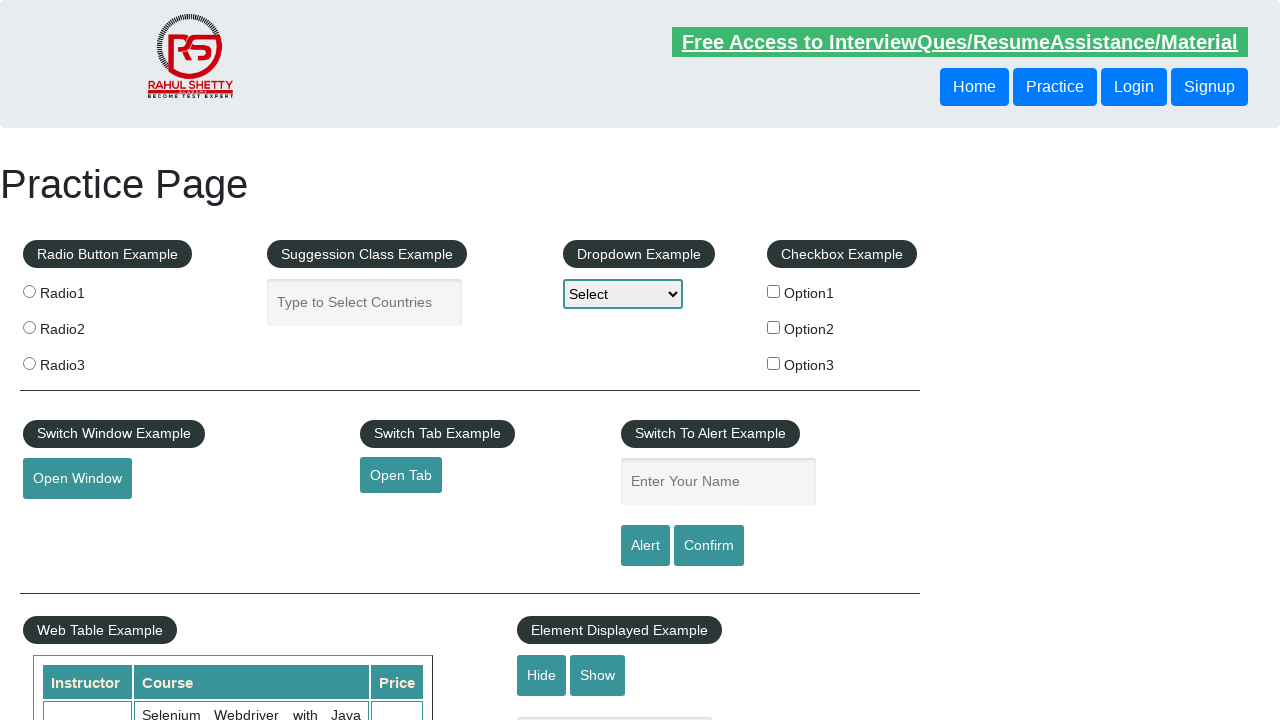

Located footer links on the page
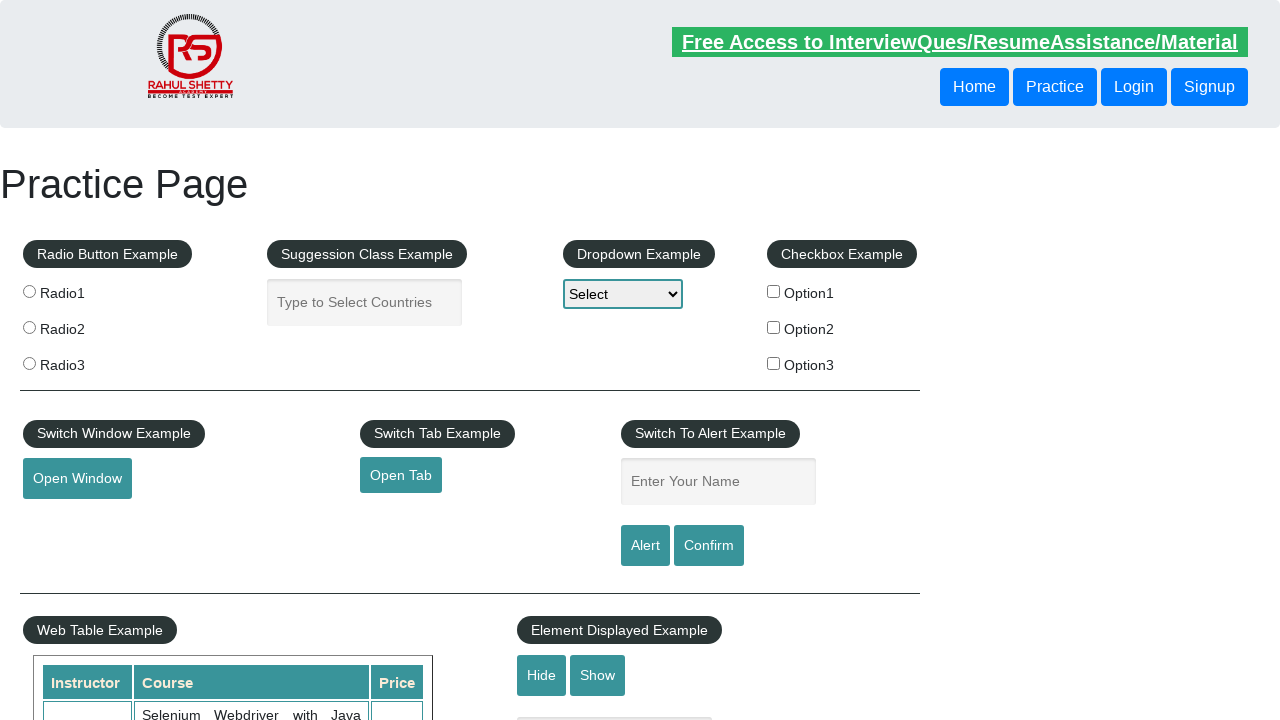

Verified that 20 footer links are present on the page
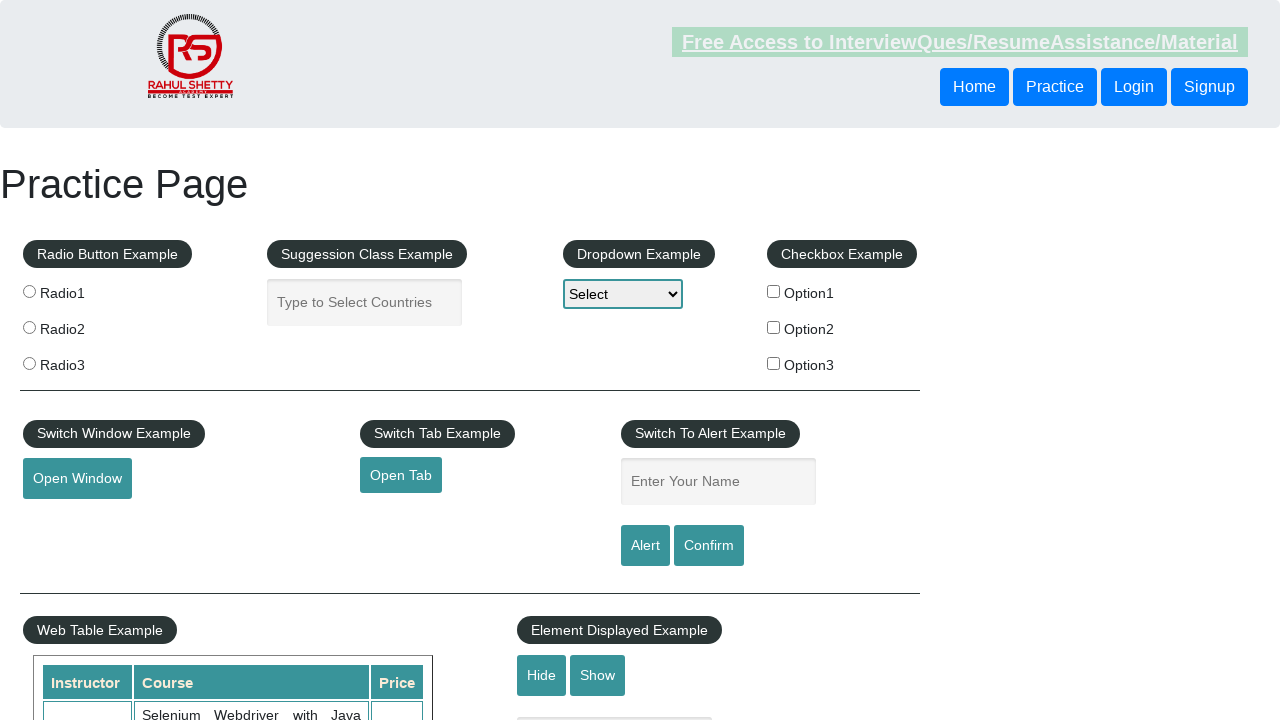

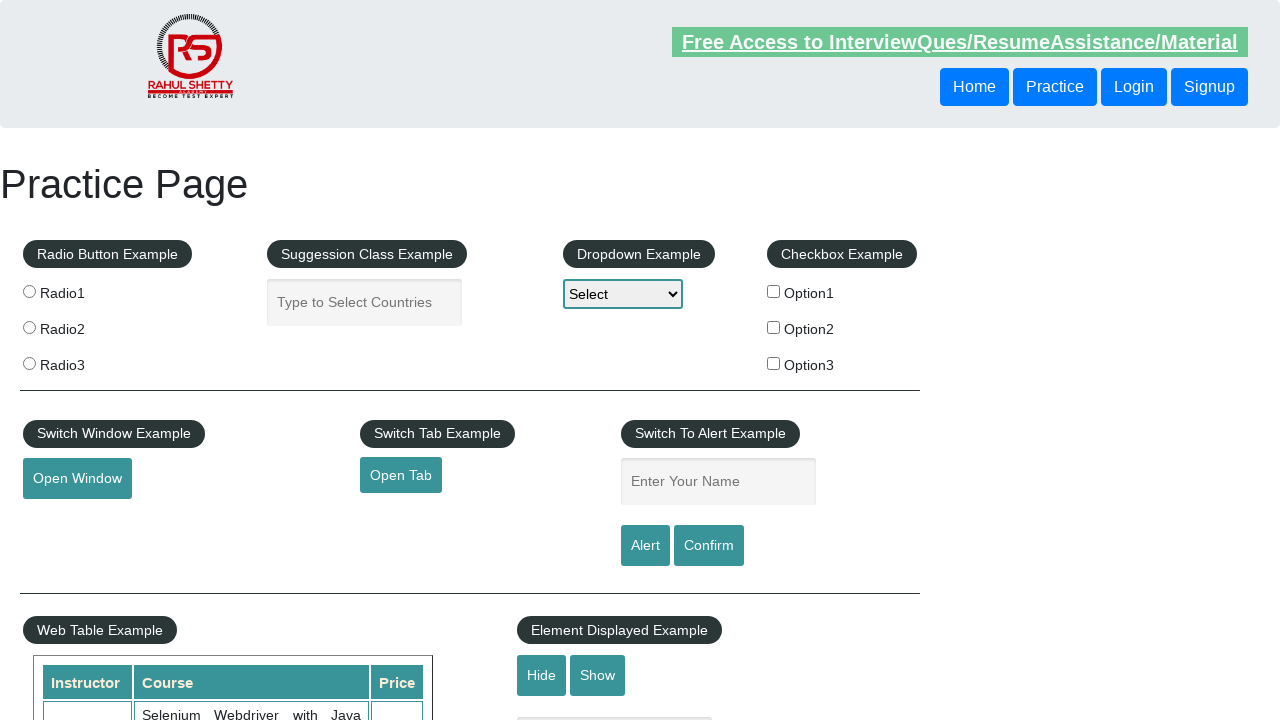